Tests dropdown functionality by navigating to the Dropdown page and selecting an option from the dropdown menu using visible text.

Starting URL: https://the-internet.herokuapp.com/

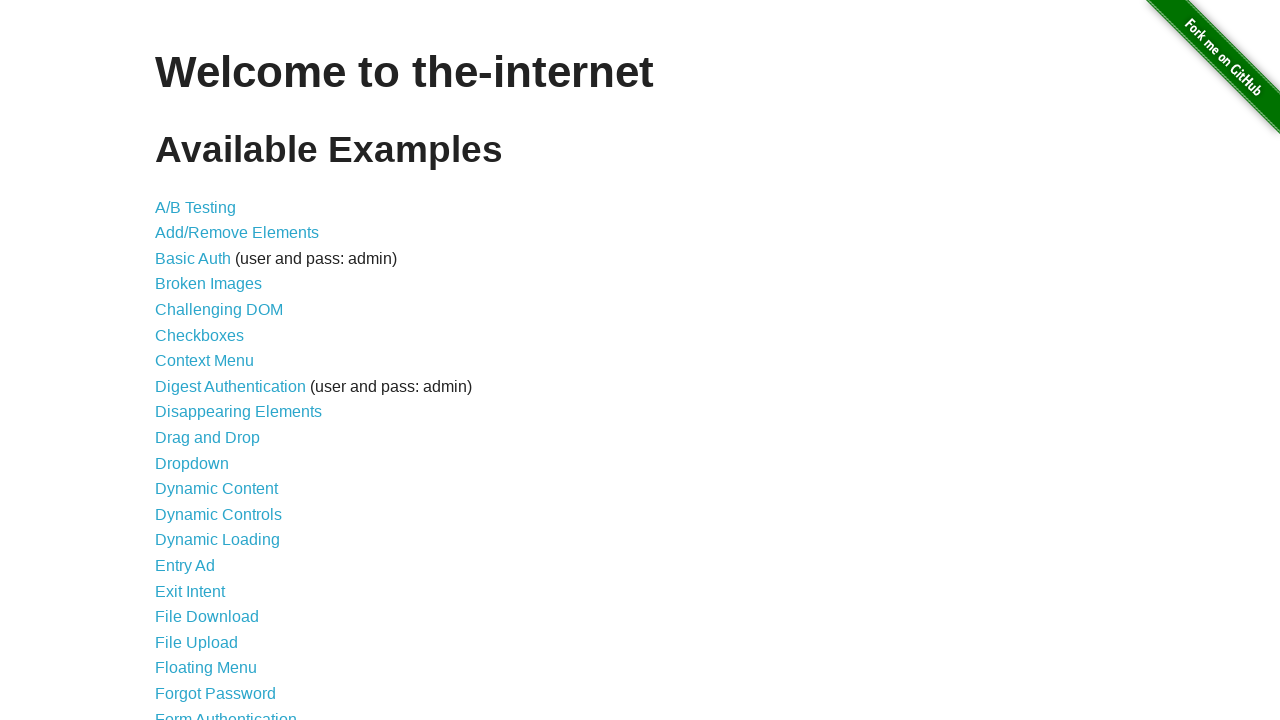

Navigated to The Internet main page
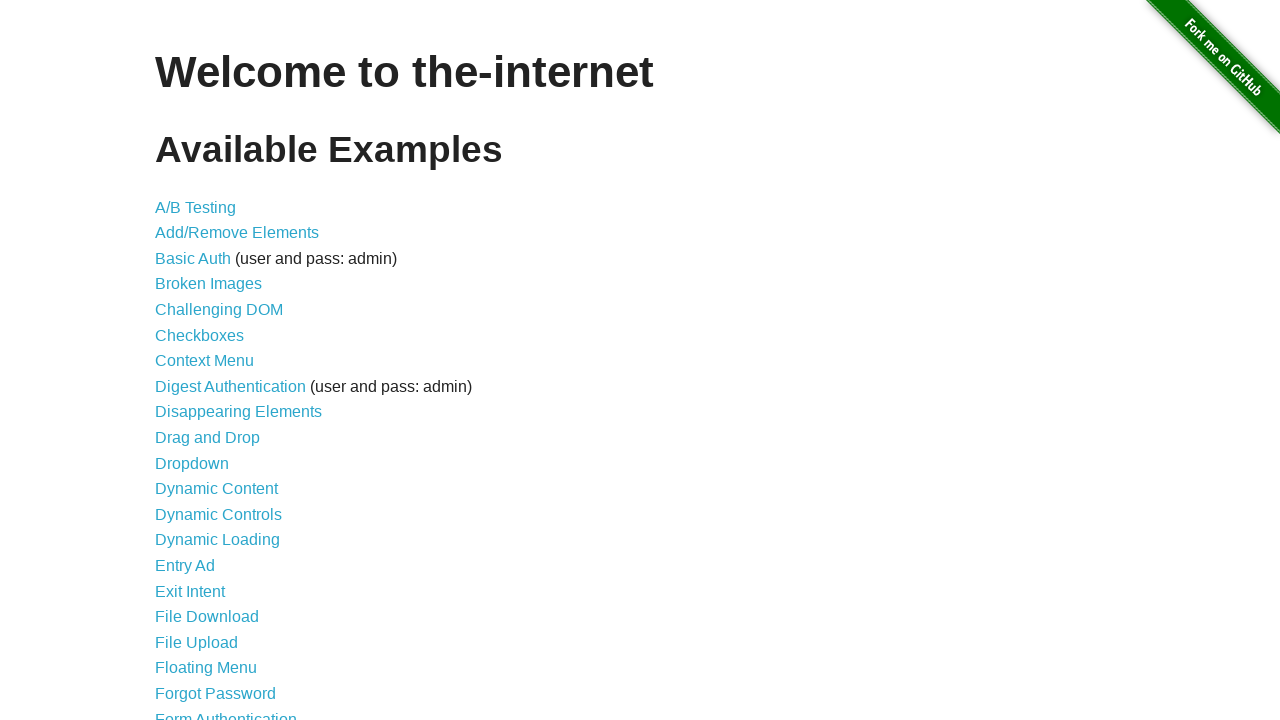

Clicked on Dropdown link at (192, 463) on text=Dropdown
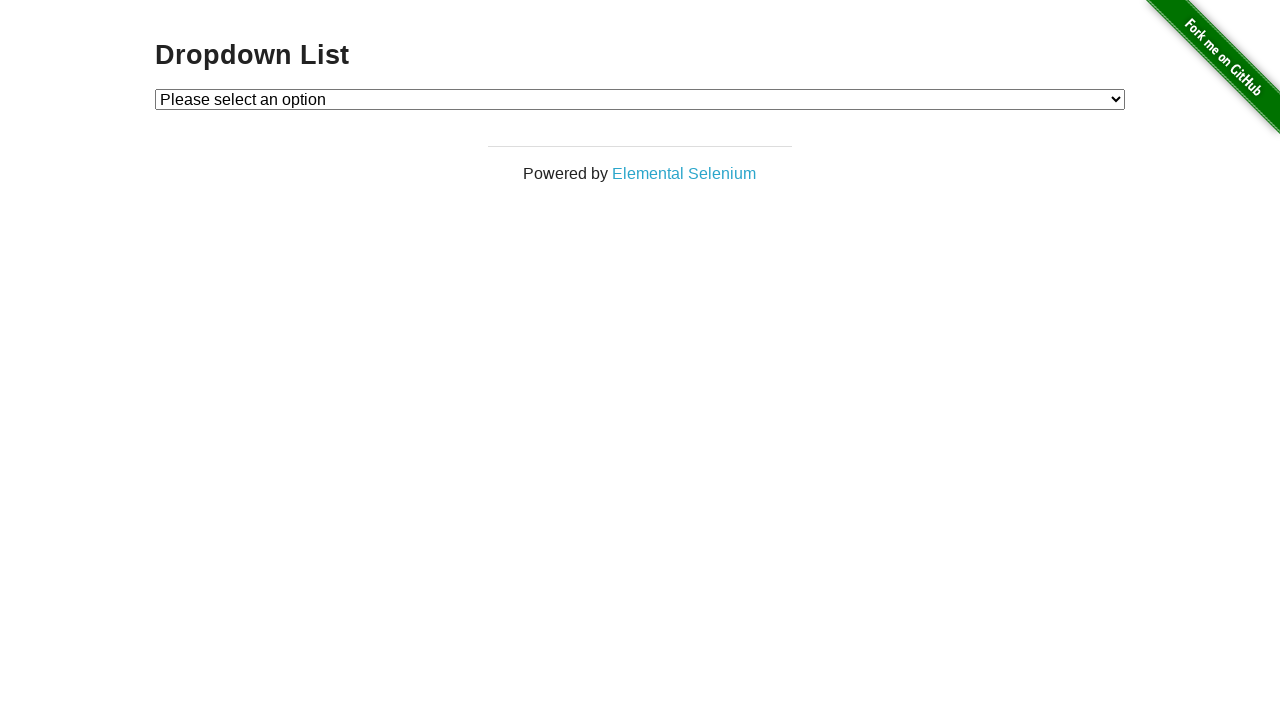

Selected Option 2 from the dropdown menu on select#dropdown
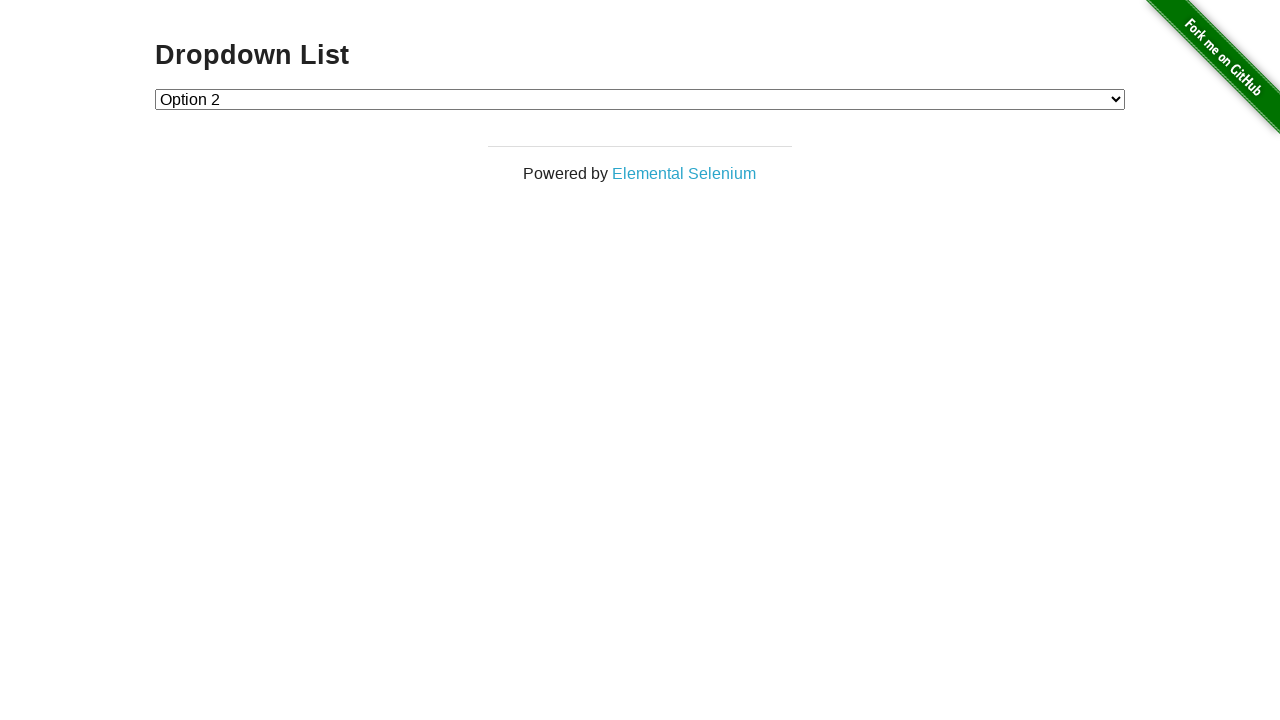

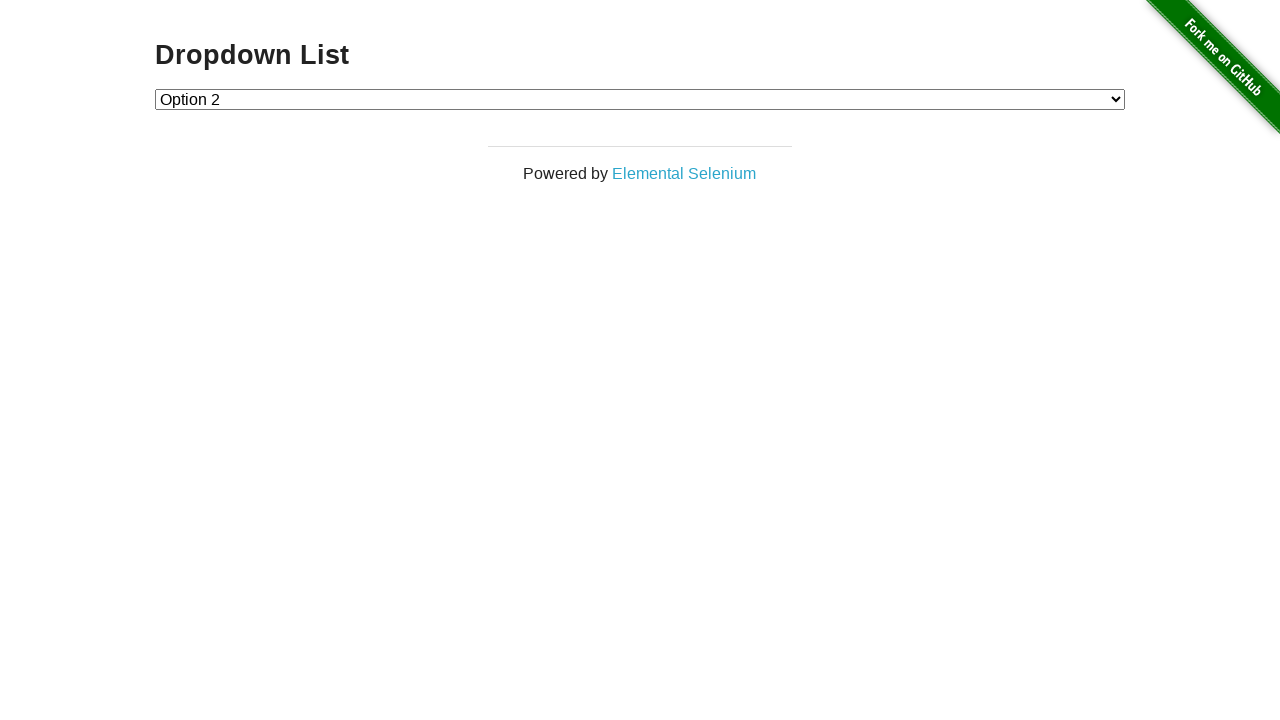